Tests number input field by entering numeric values

Starting URL: https://the-internet.herokuapp.com/

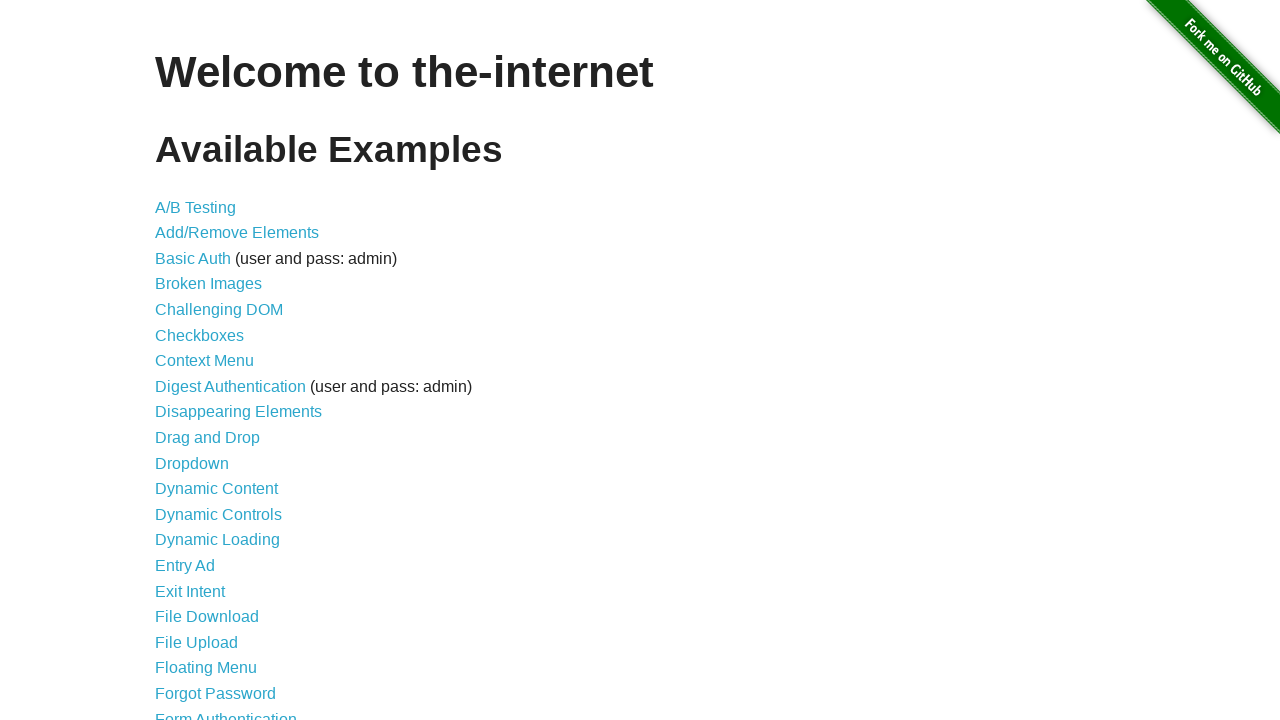

Clicked on Inputs link at (176, 361) on xpath=//a[text()='Inputs']
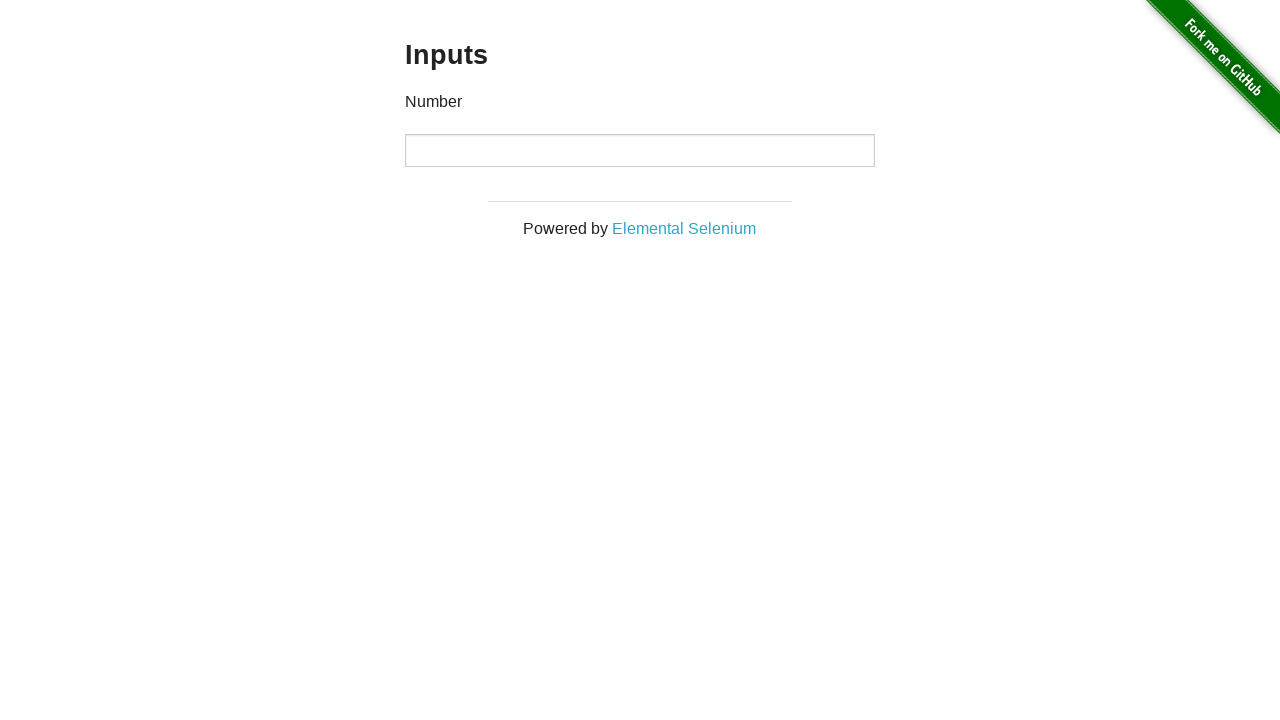

Entered numeric value 2345234 in number input field on //input[@type='number']
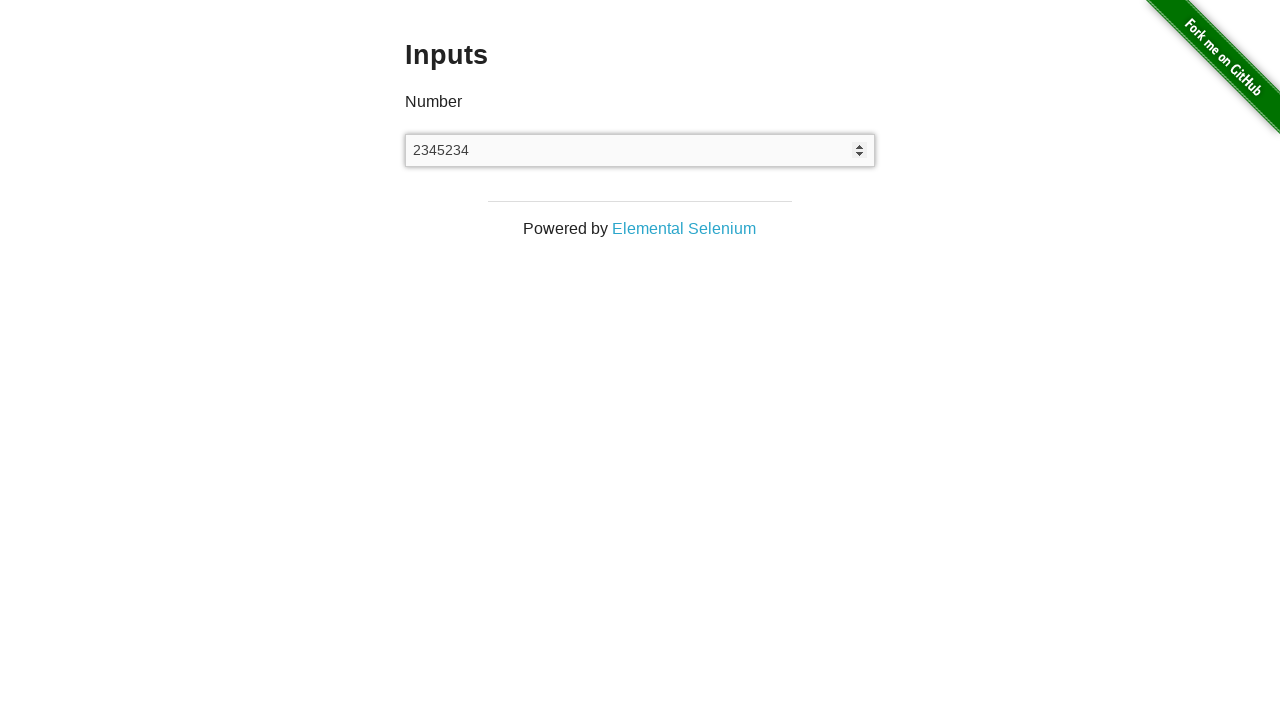

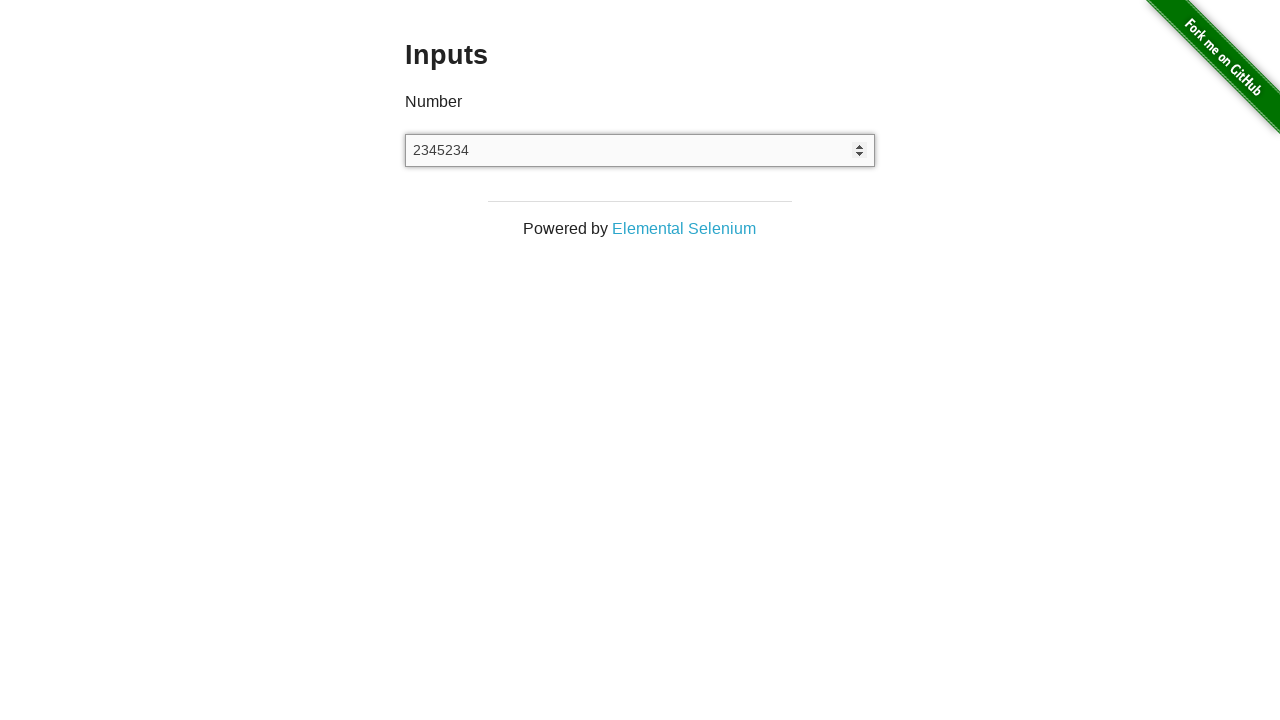